Tests JavaScript alert handling by triggering simple and confirmation alerts, then accepting or dismissing them

Starting URL: https://v1.training-support.net/selenium/javascript-alerts

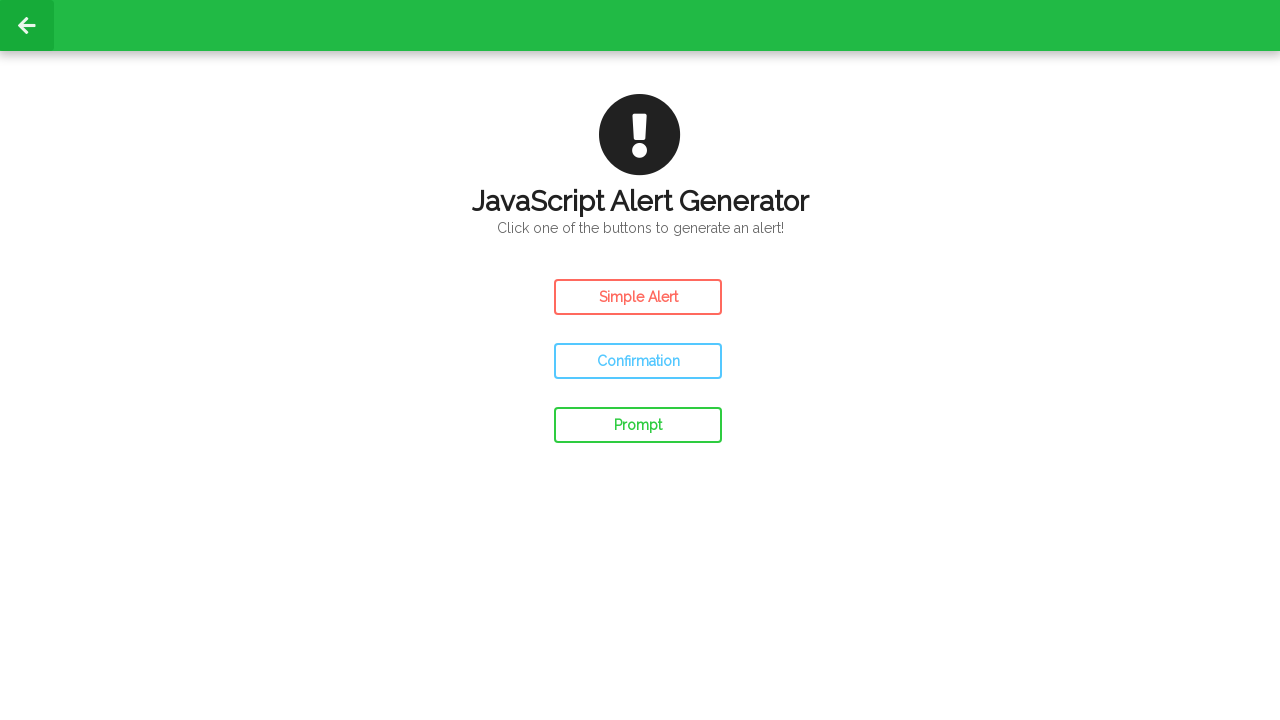

Clicked button to trigger simple alert at (638, 297) on #simple
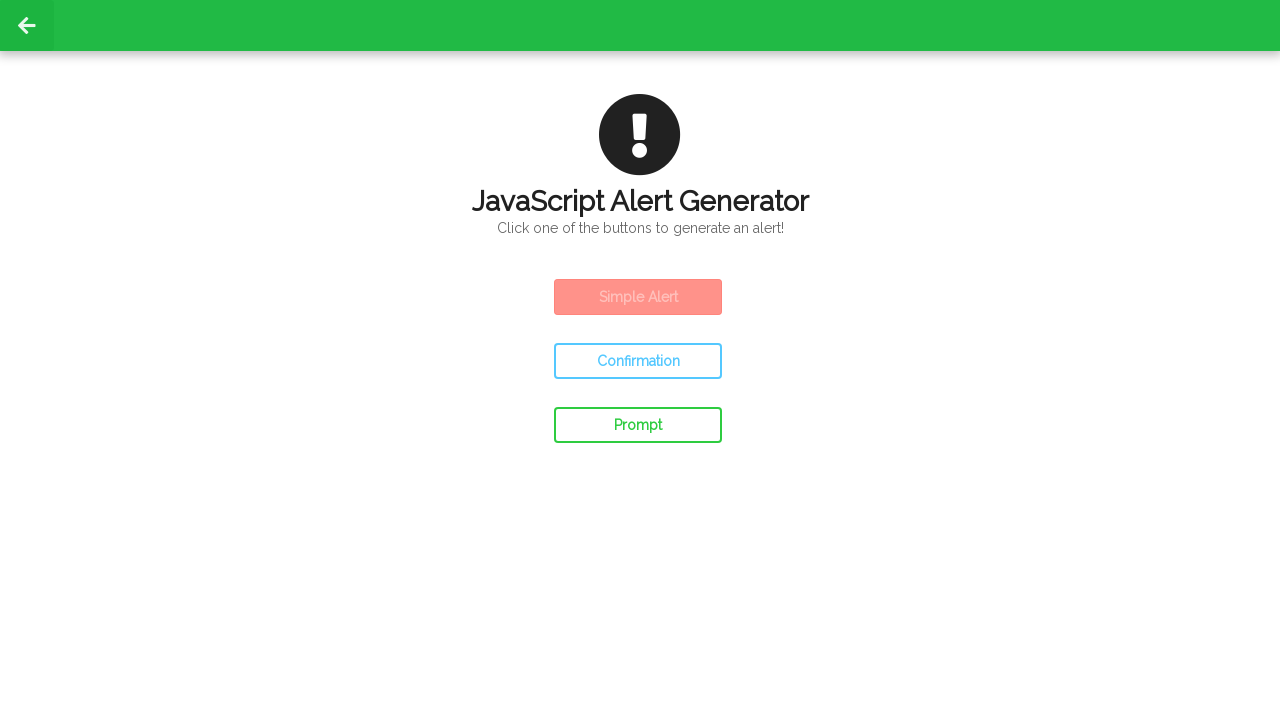

Set up dialog handler to accept simple alert
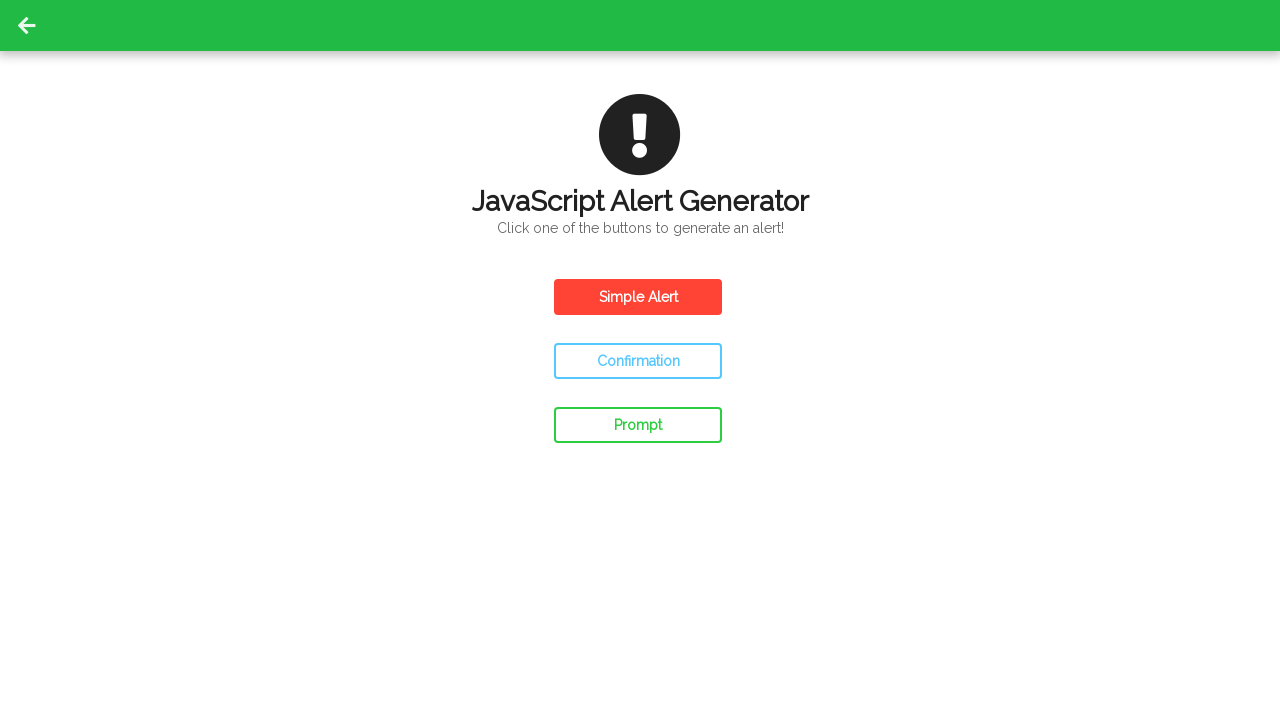

Clicked button to trigger confirmation alert at (638, 361) on #confirm
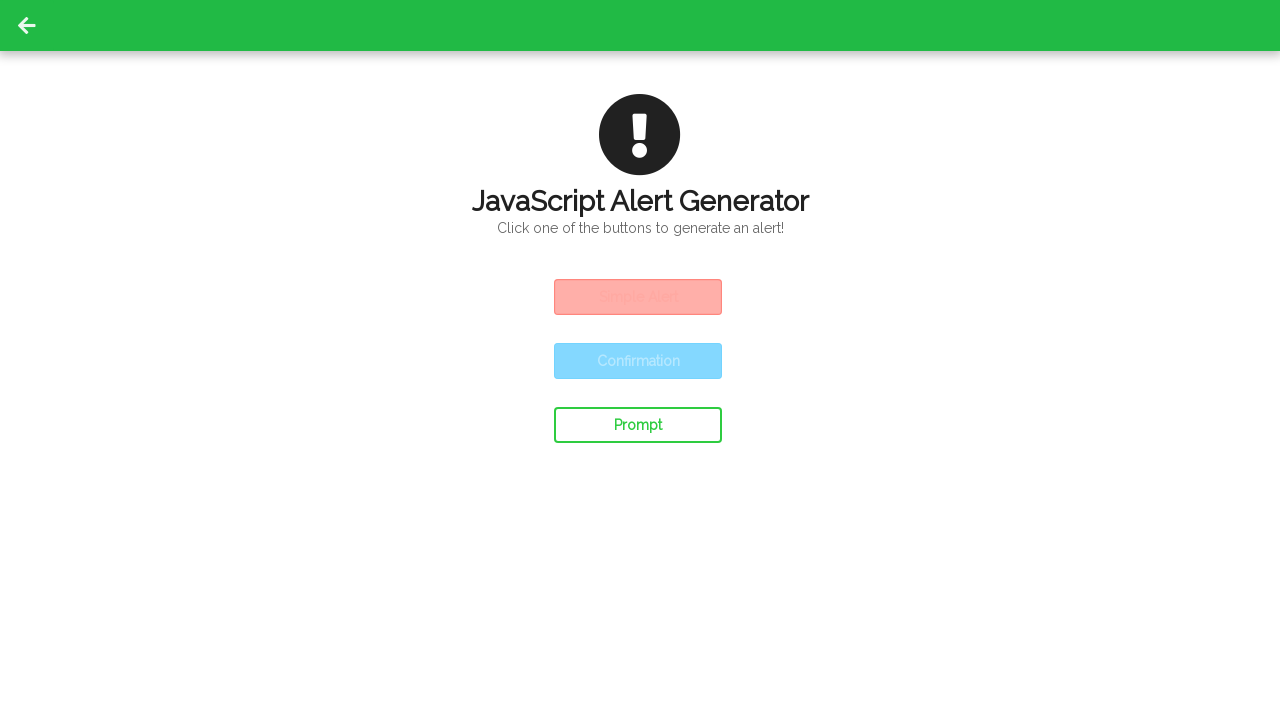

Set up dialog handler to dismiss confirmation alert
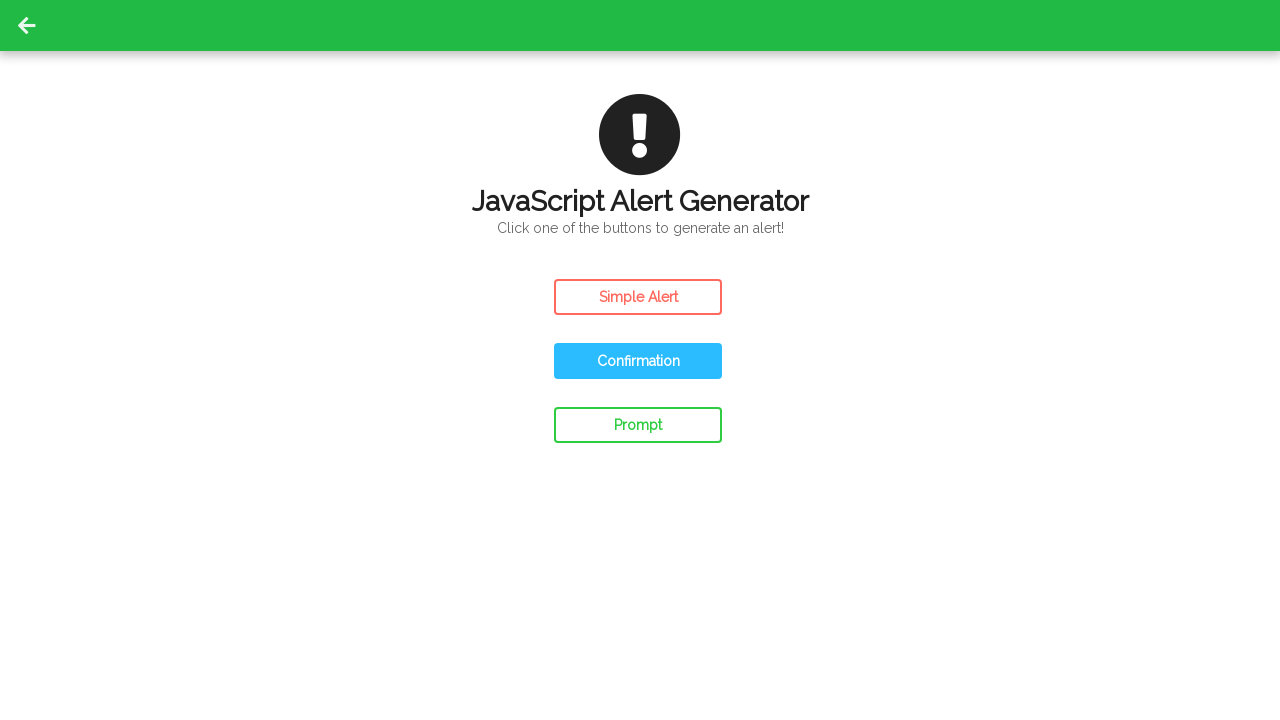

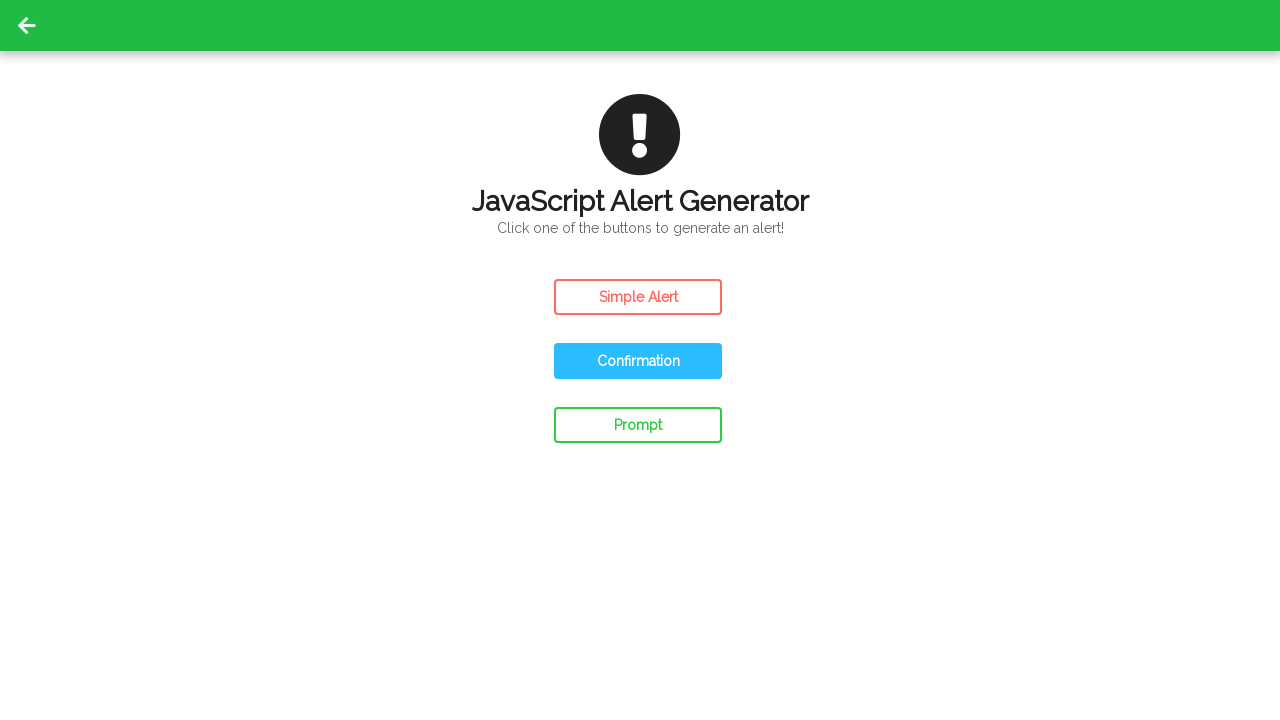